Tests alert handling functionality by filling a name field, triggering an alert, and accepting it

Starting URL: https://cursoautomacao.netlify.app/

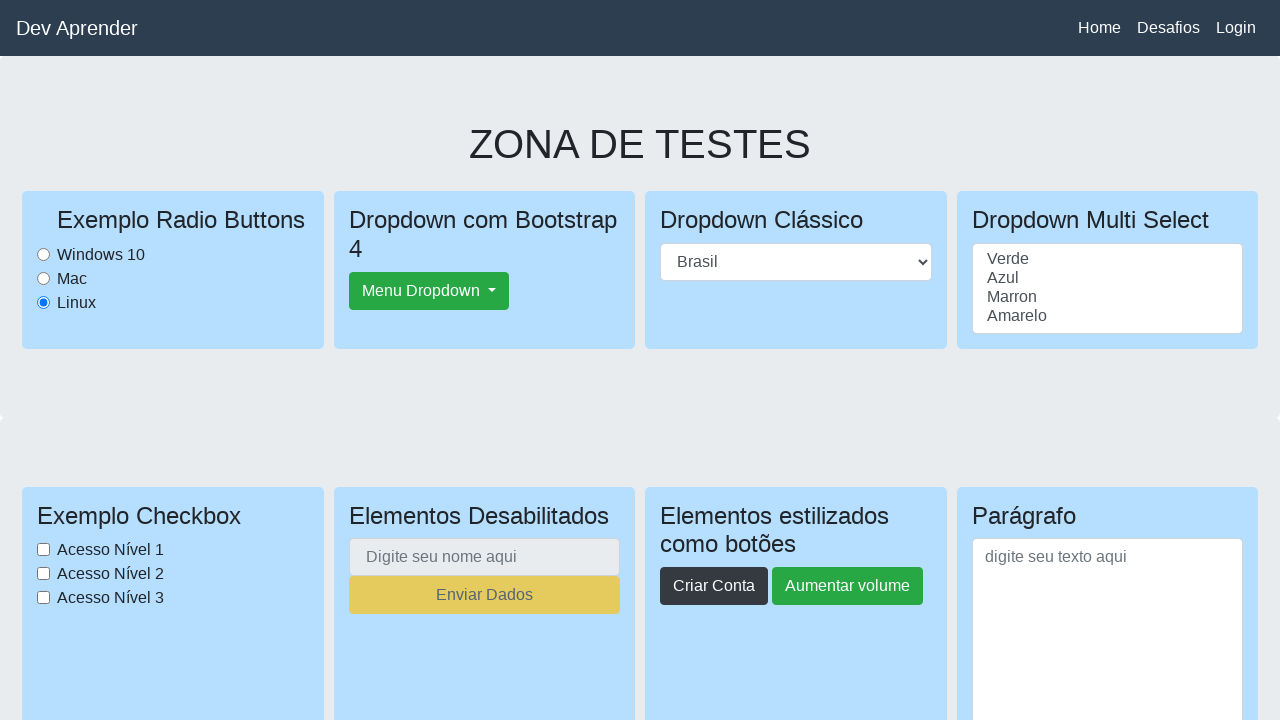

Scrolled down 600px to make elements visible
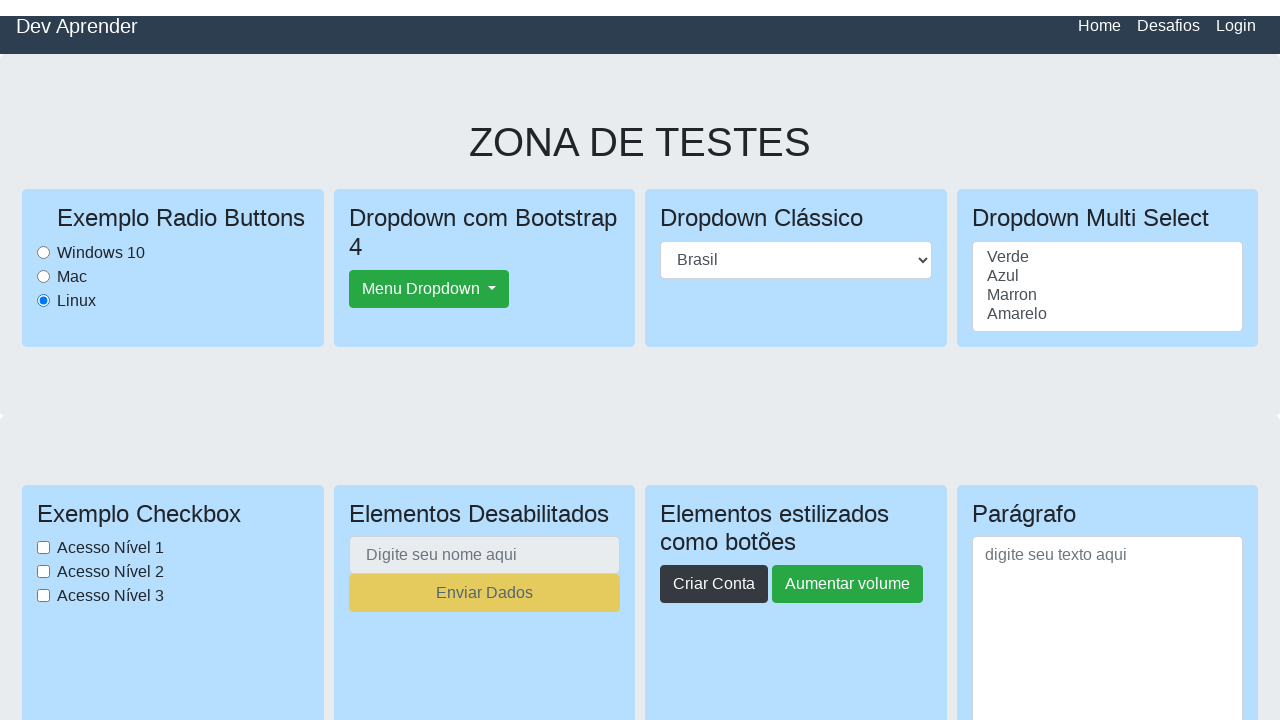

Filled name field with 'Antonio' on #nome
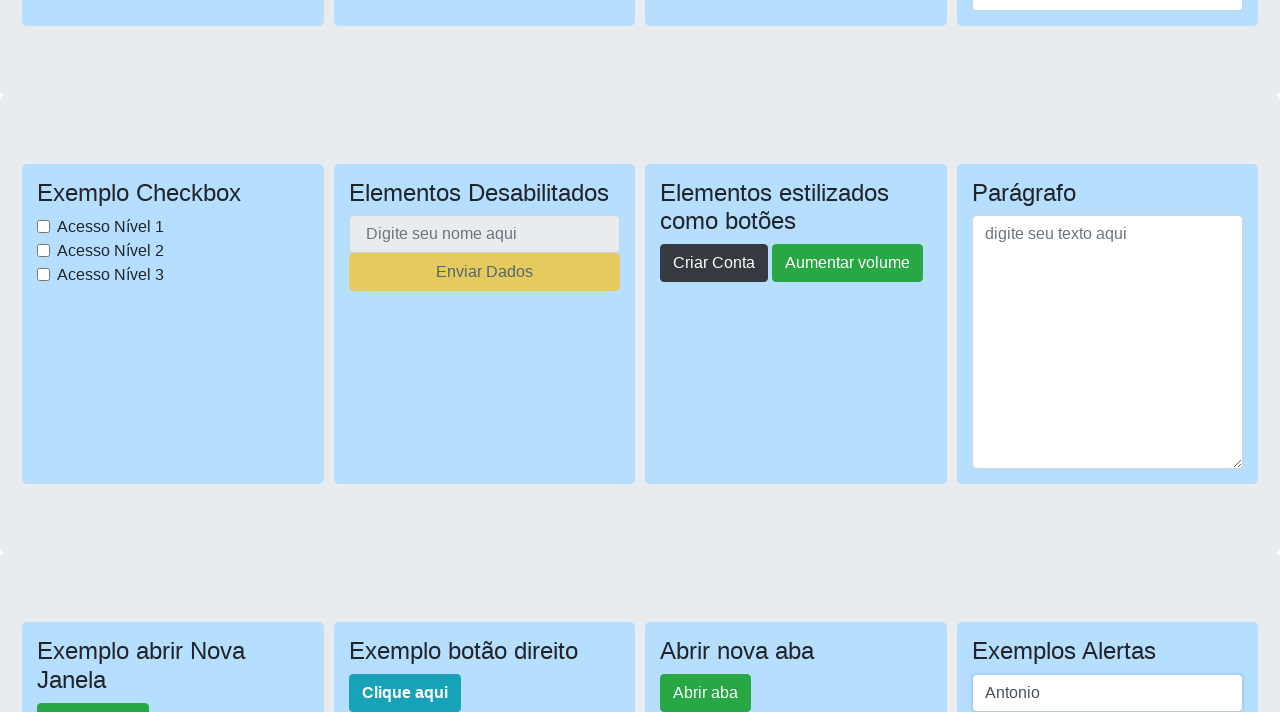

Clicked alert button to trigger alert at (1006, 360) on #buttonalerta
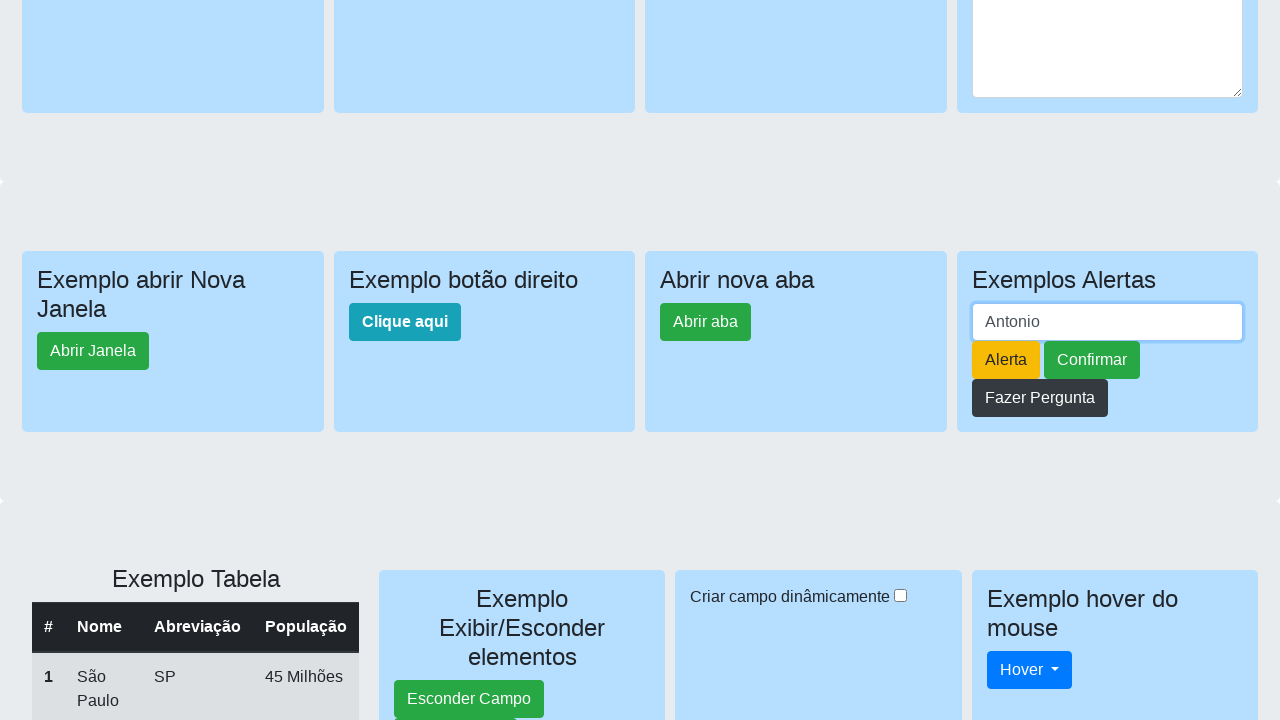

Set up dialog handler to accept alerts
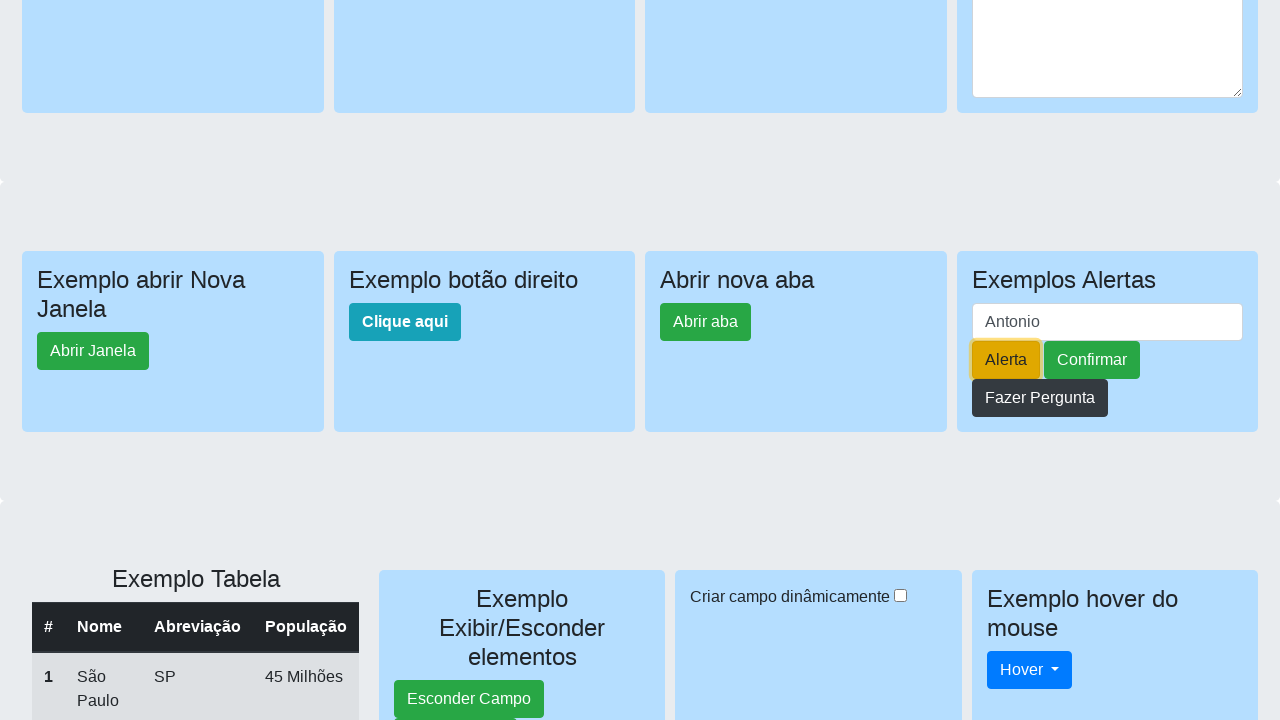

Waited 1000ms for alert to be processed
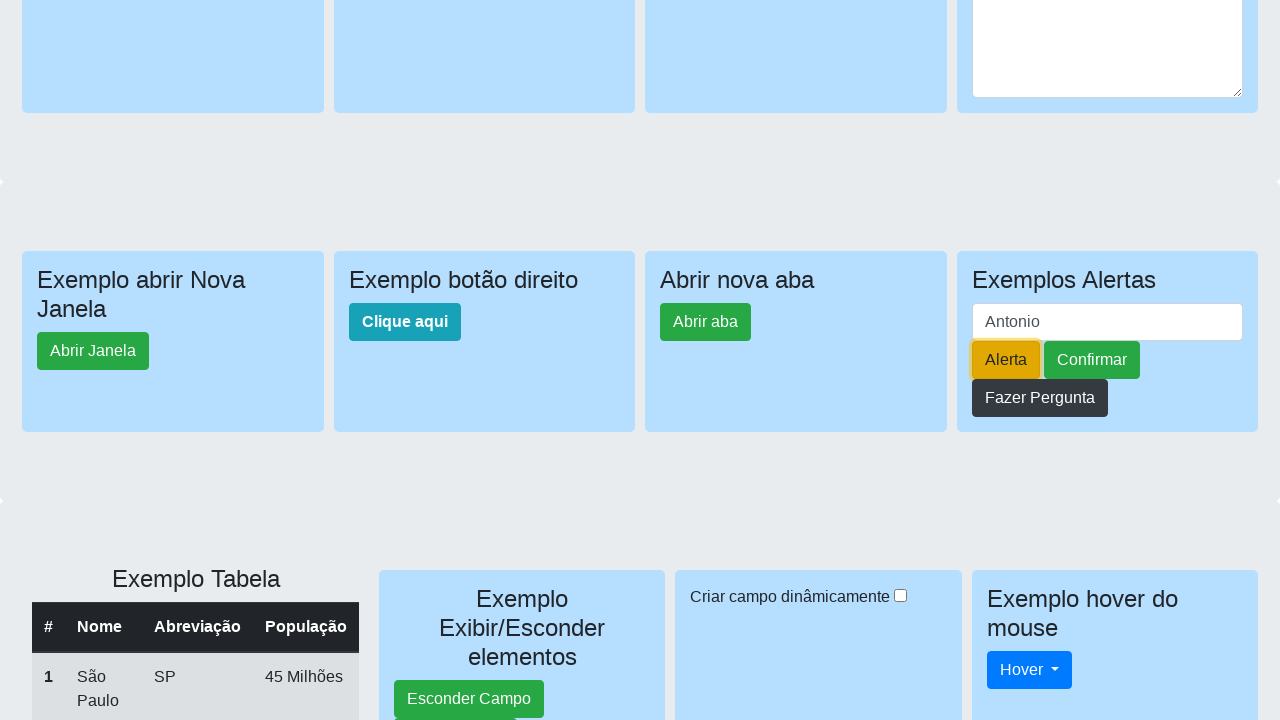

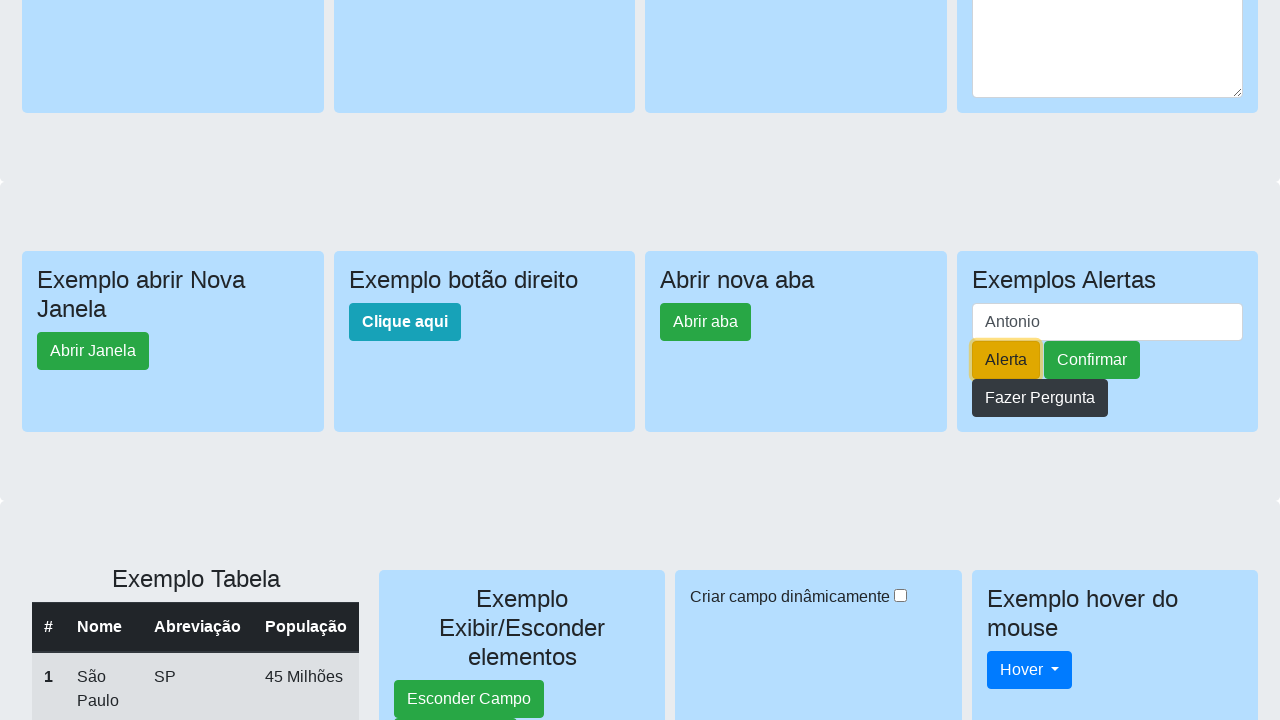